Navigates to the Lakme India cosmetics website homepage and verifies it loads successfully.

Starting URL: https://www.lakmeindia.com/

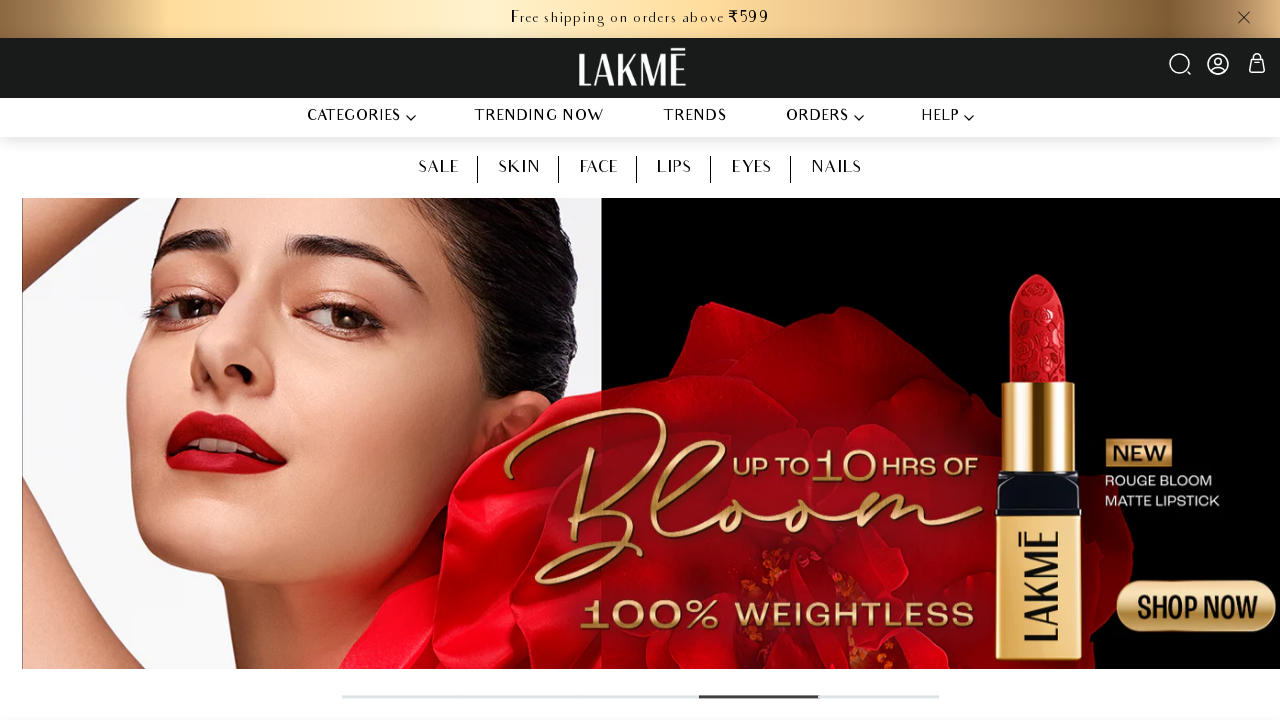

Navigated to Lakme India cosmetics website homepage
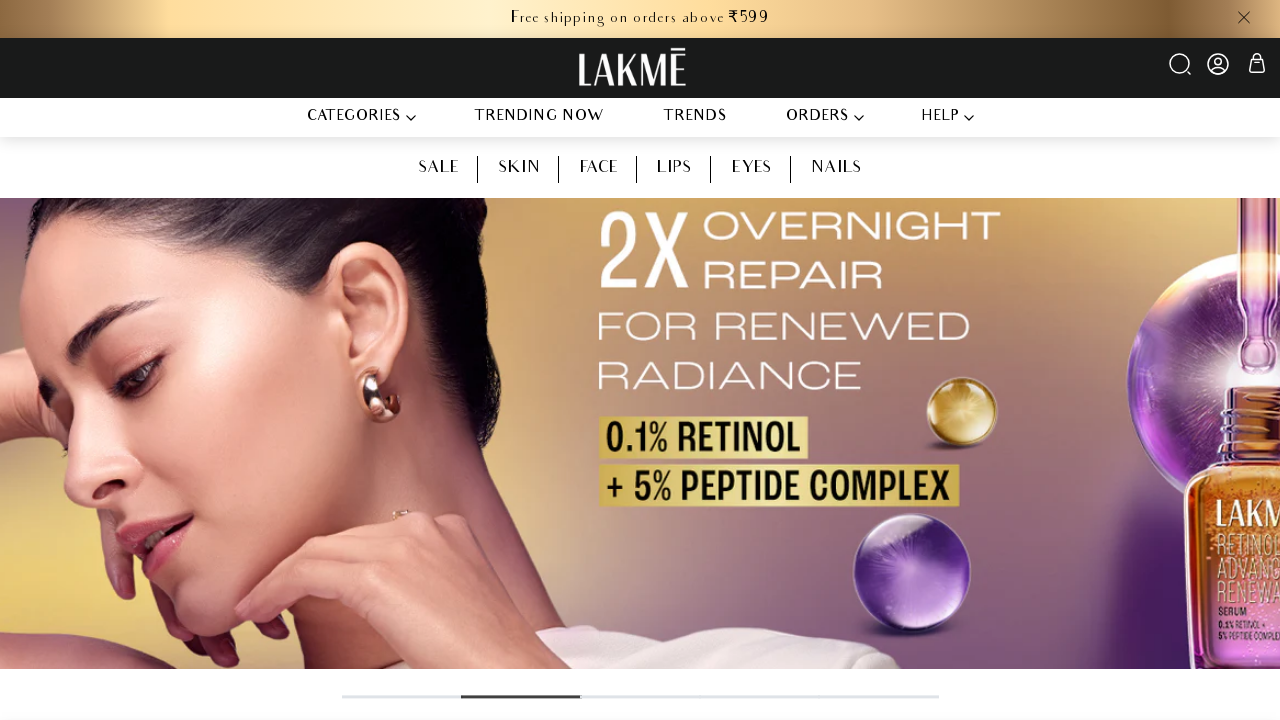

Page DOM content loaded successfully
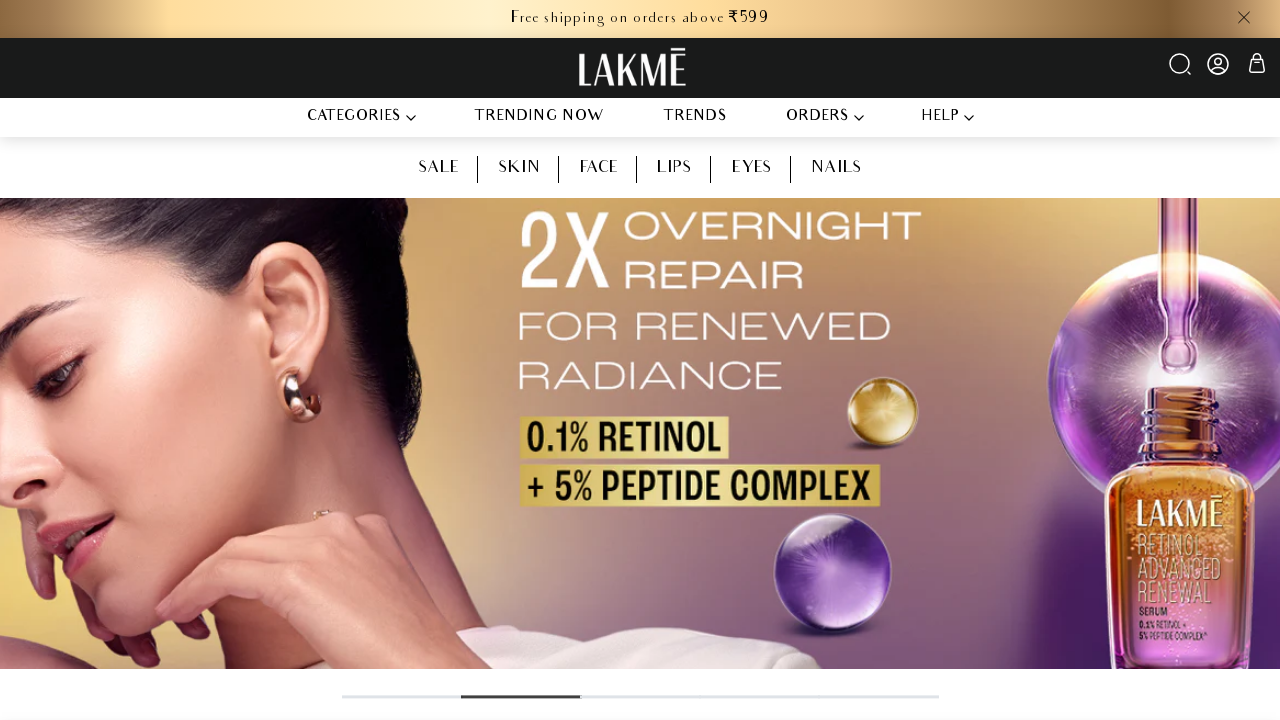

Verified homepage URL is correct
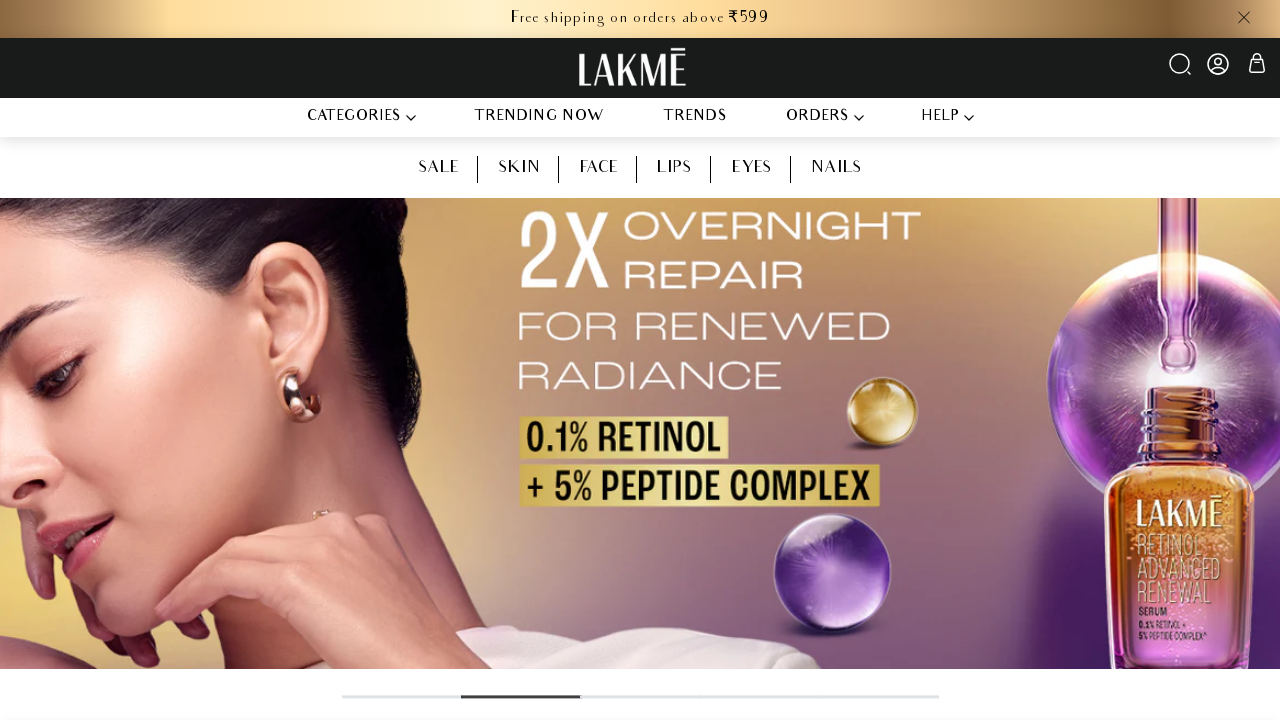

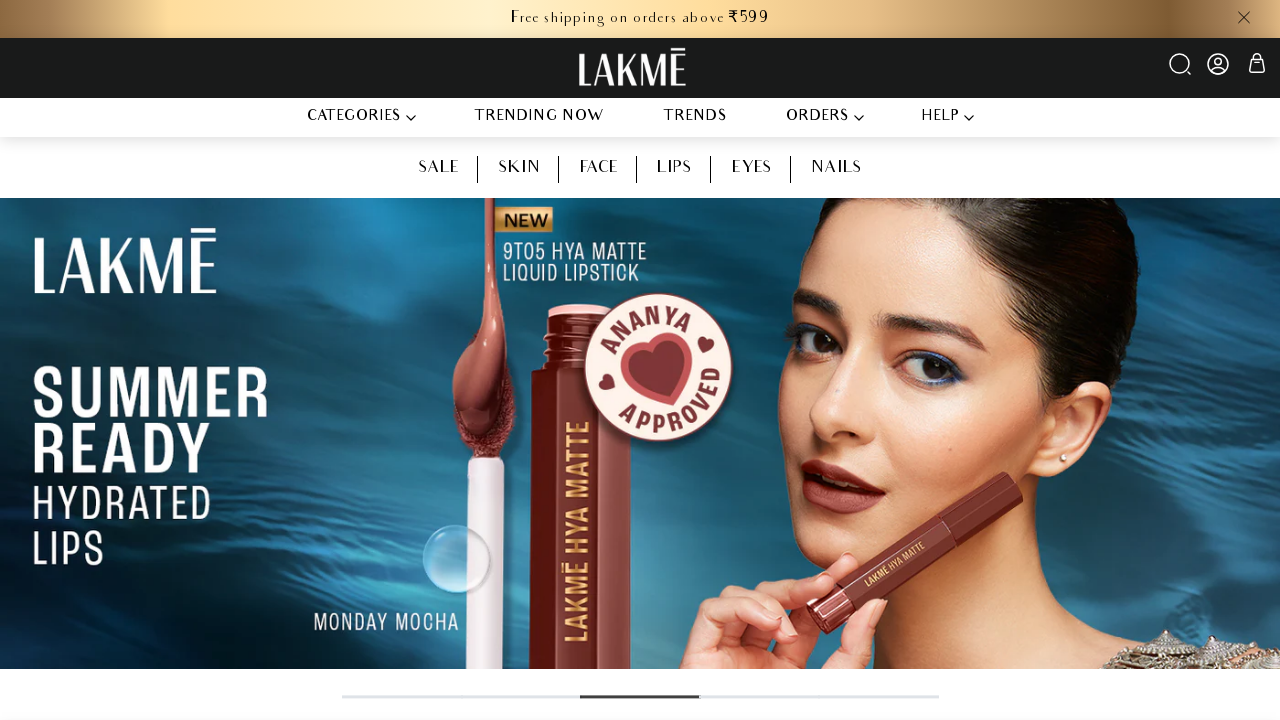